Tests that other controls are hidden when editing a todo item by double-clicking to enter edit mode.

Starting URL: https://demo.playwright.dev/todomvc

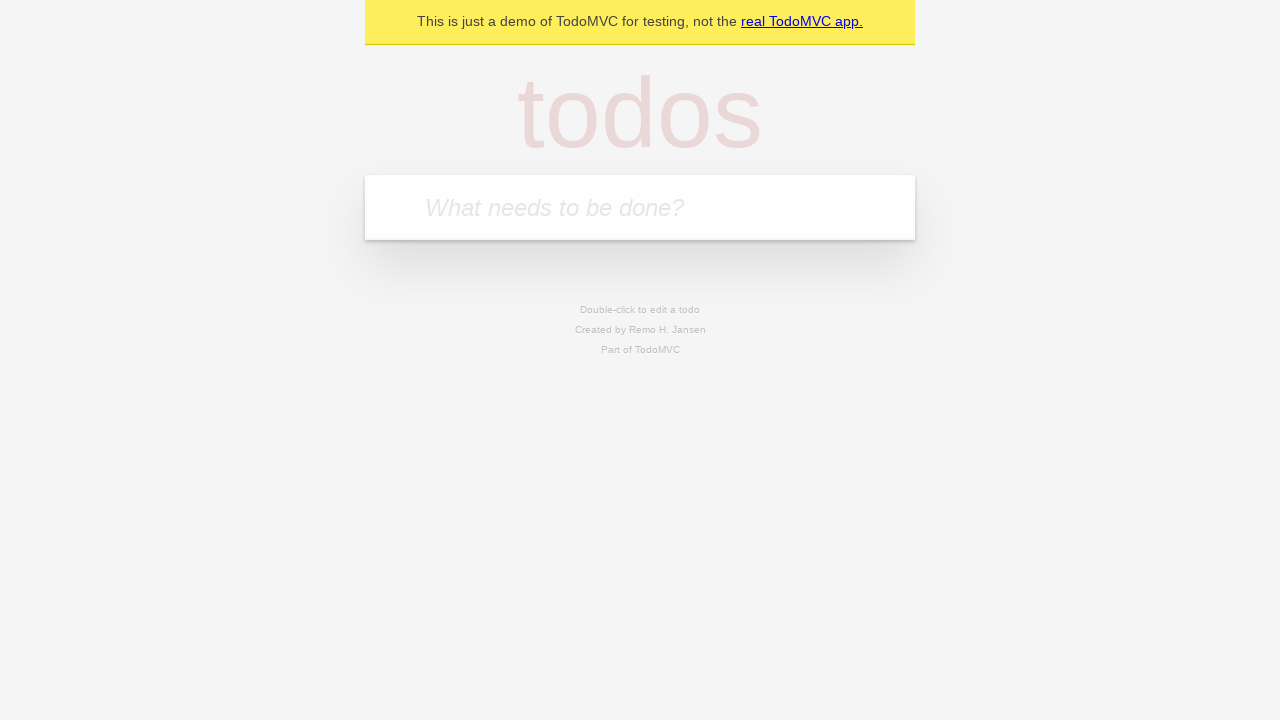

Filled new todo input with 'buy some cheese' on .new-todo
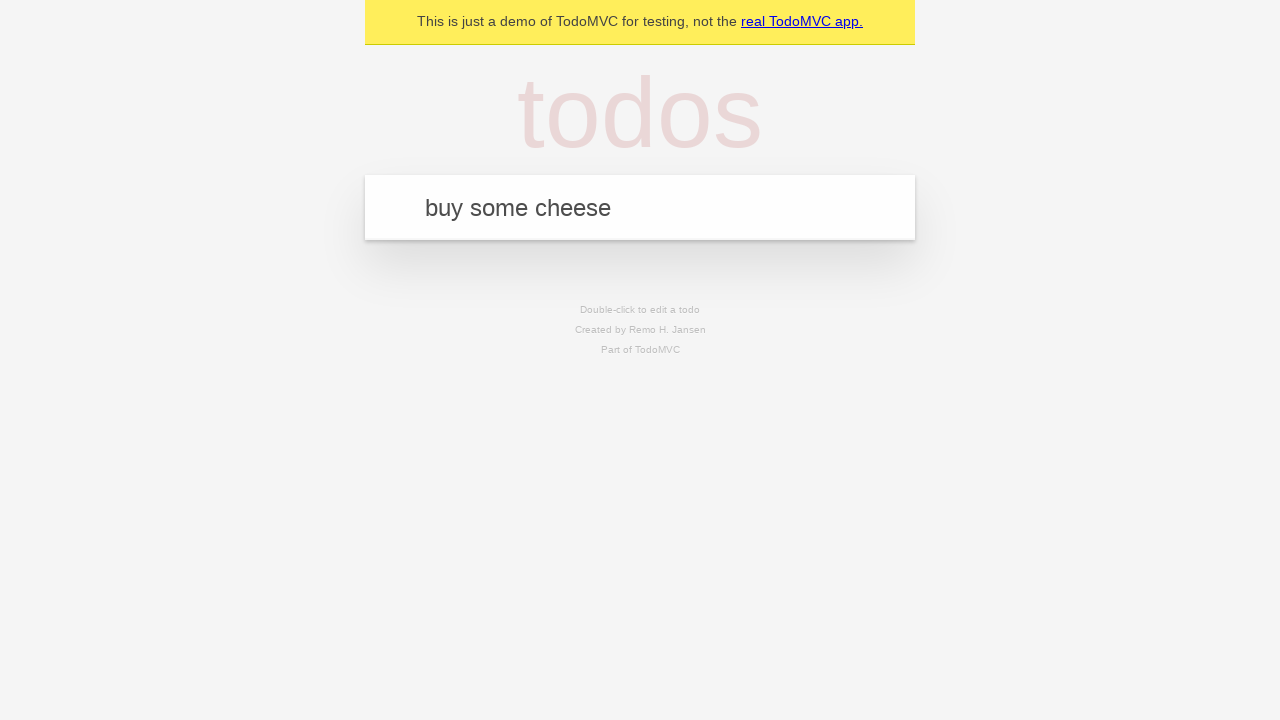

Pressed Enter to create first todo on .new-todo
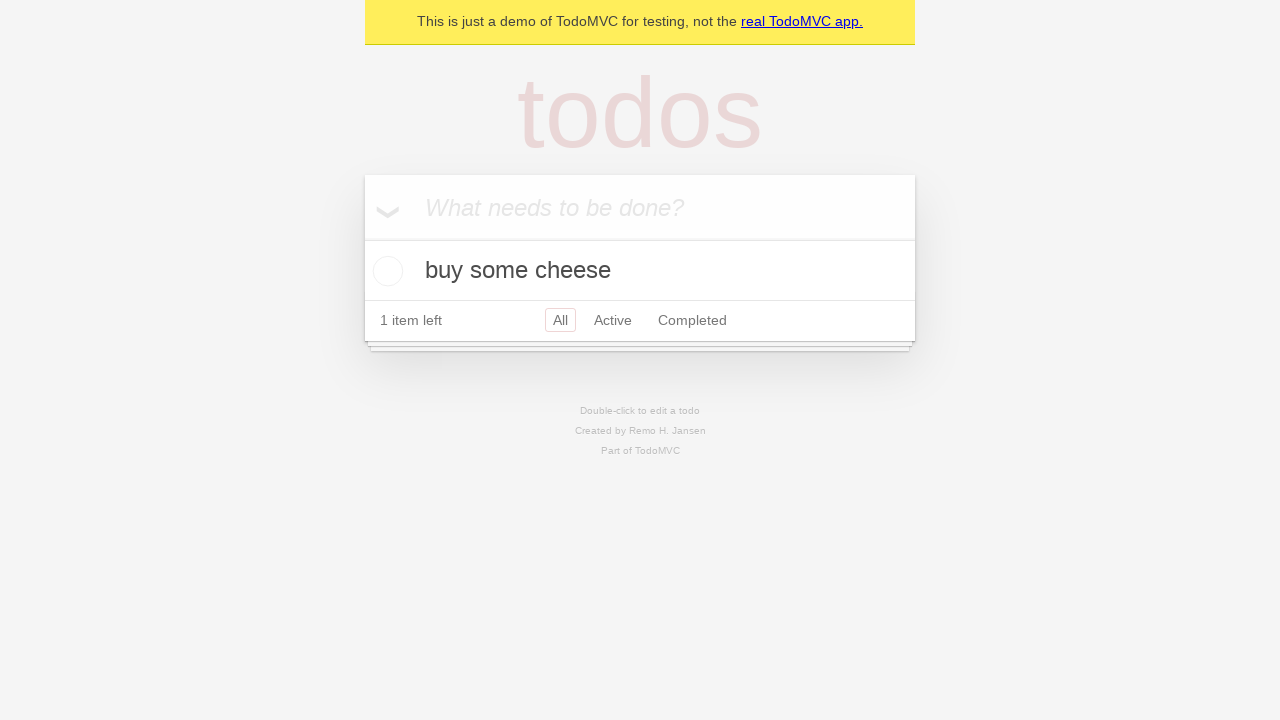

Filled new todo input with 'feed the cat' on .new-todo
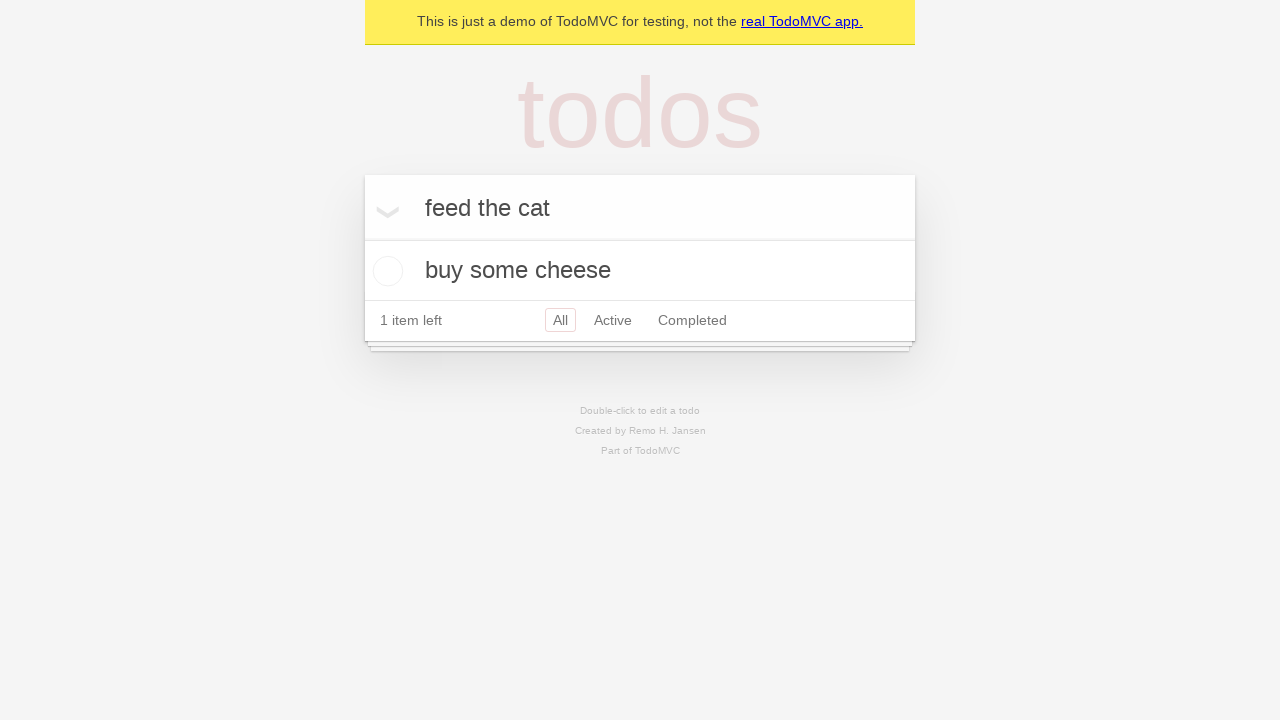

Pressed Enter to create second todo on .new-todo
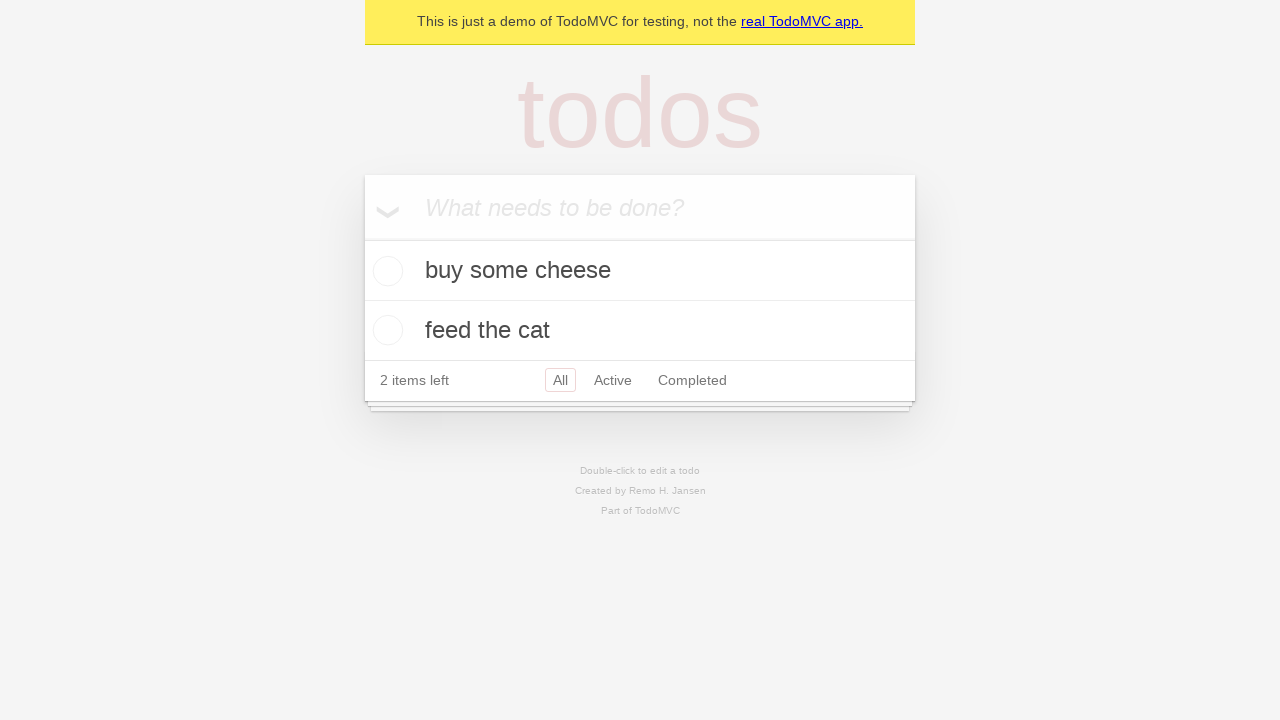

Filled new todo input with 'book a doctors appointment' on .new-todo
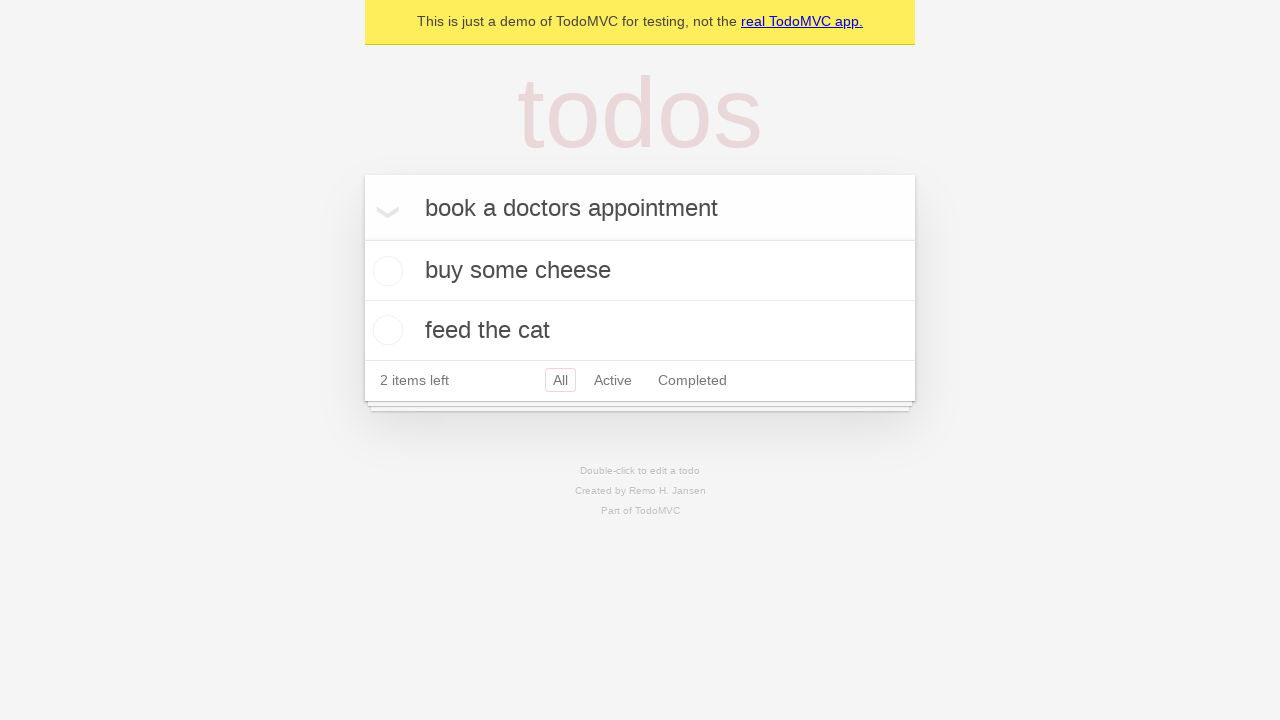

Pressed Enter to create third todo on .new-todo
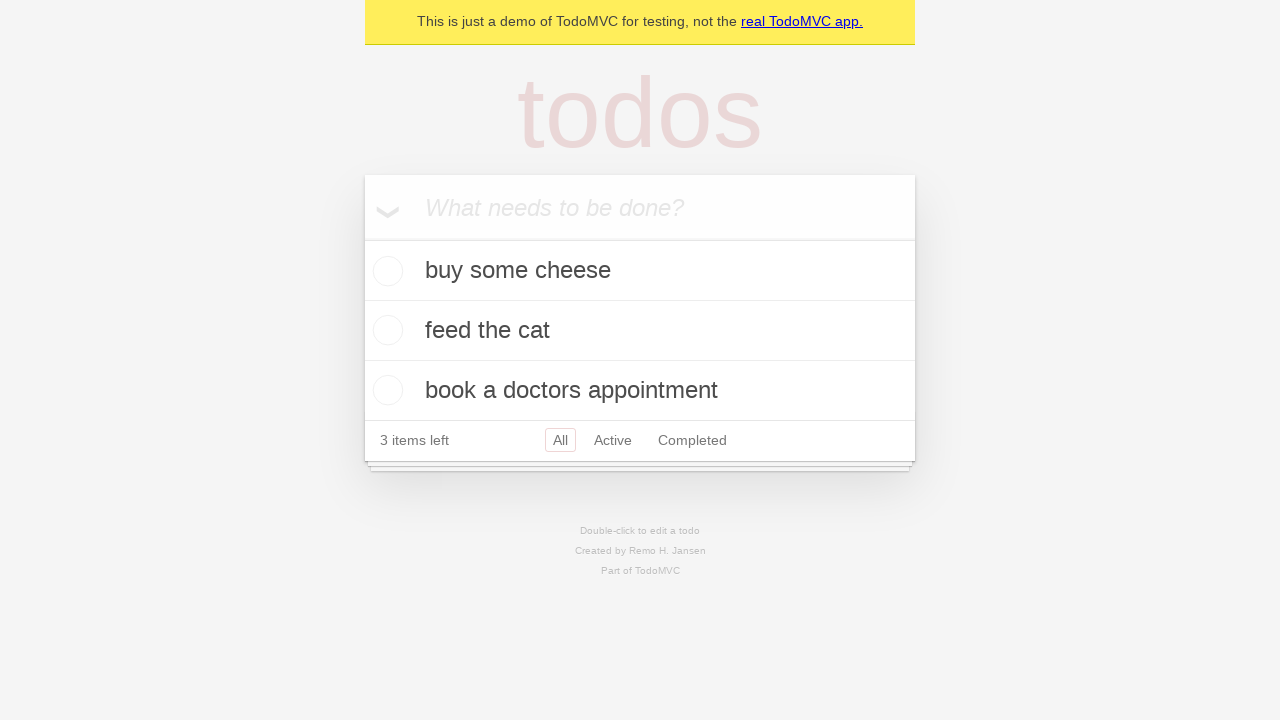

Double-clicked second todo to enter edit mode at (640, 331) on .todo-list li >> nth=1
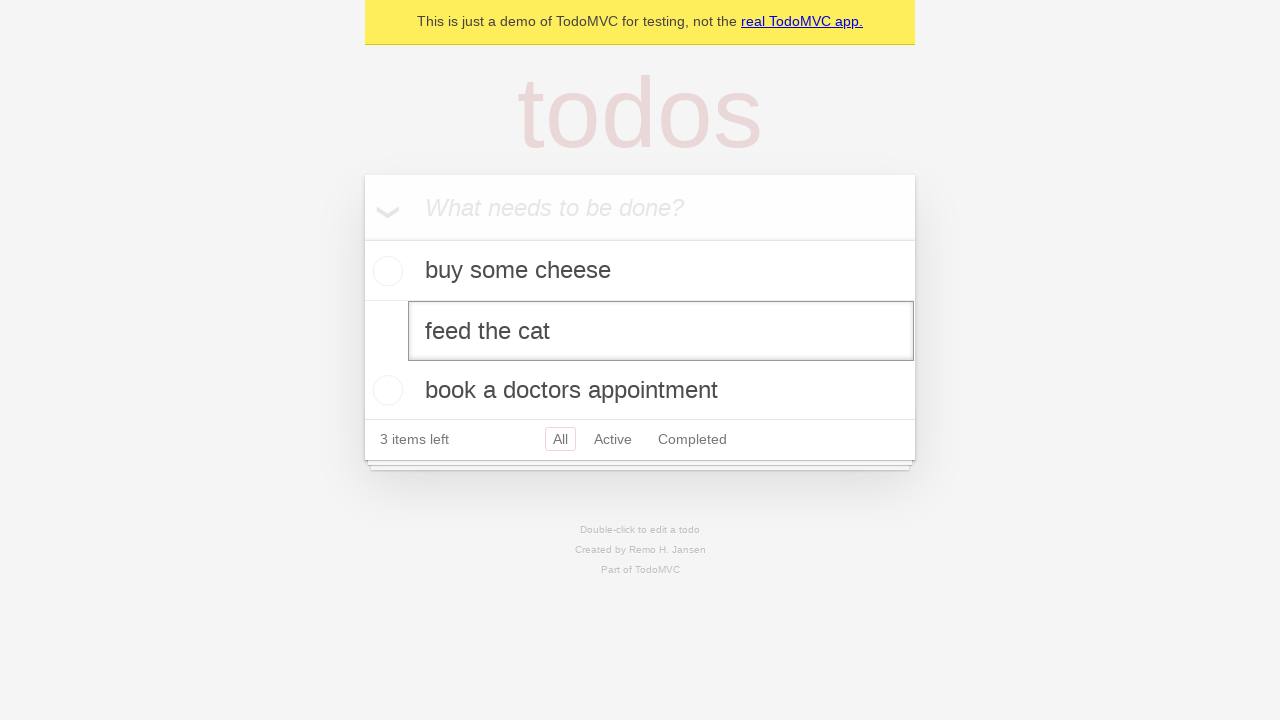

Edit input field is now visible on second todo
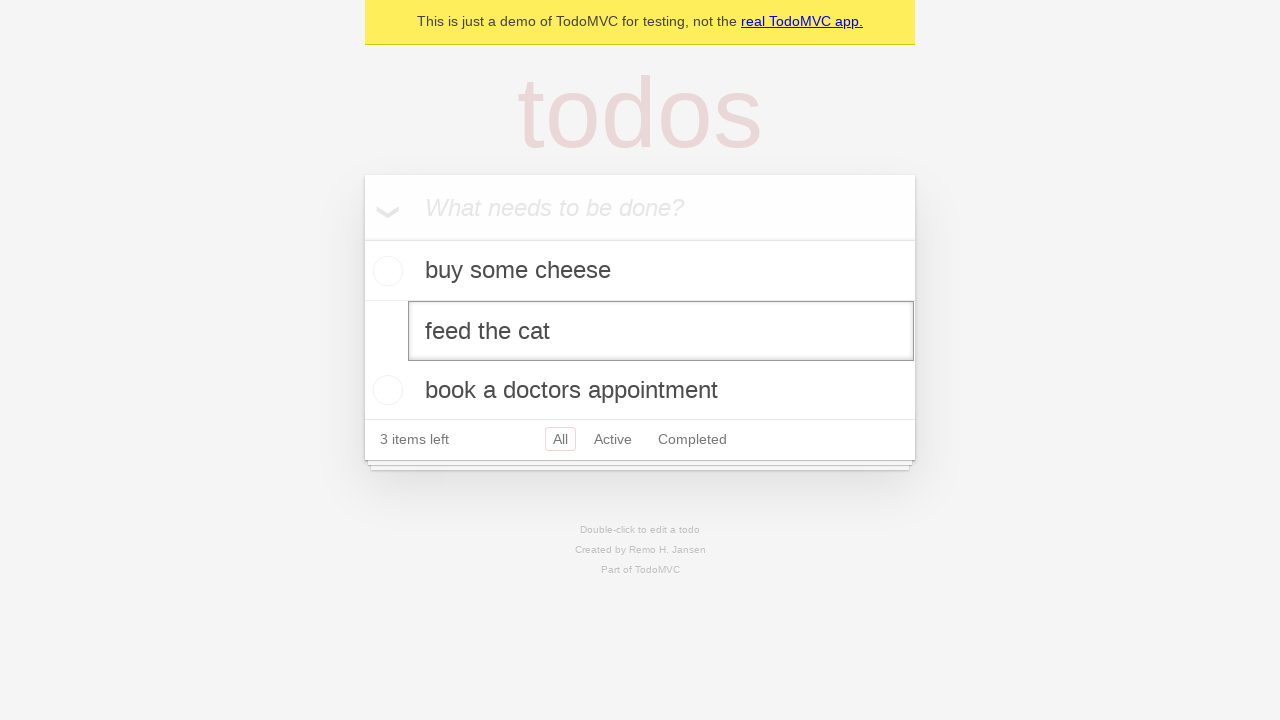

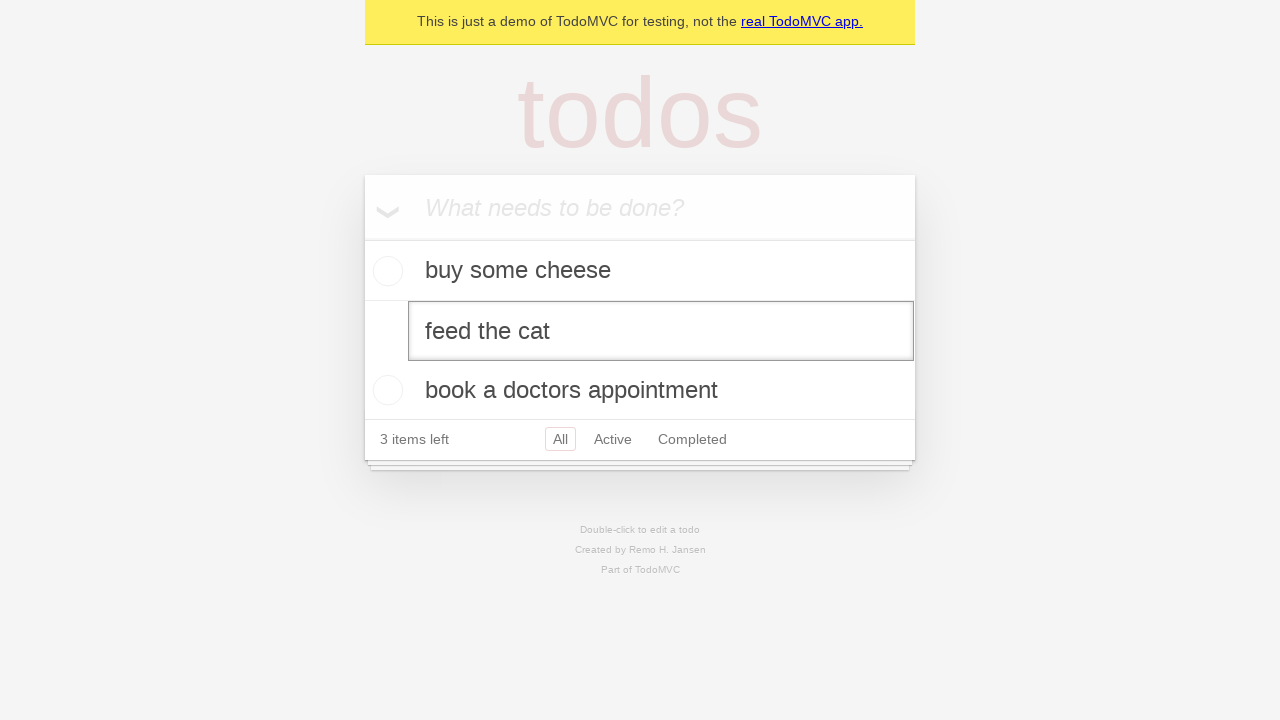